Verifies that the page title is "OrangeHRM" on the login page

Starting URL: https://opensource-demo.orangehrmlive.com/web/index.php/auth/login

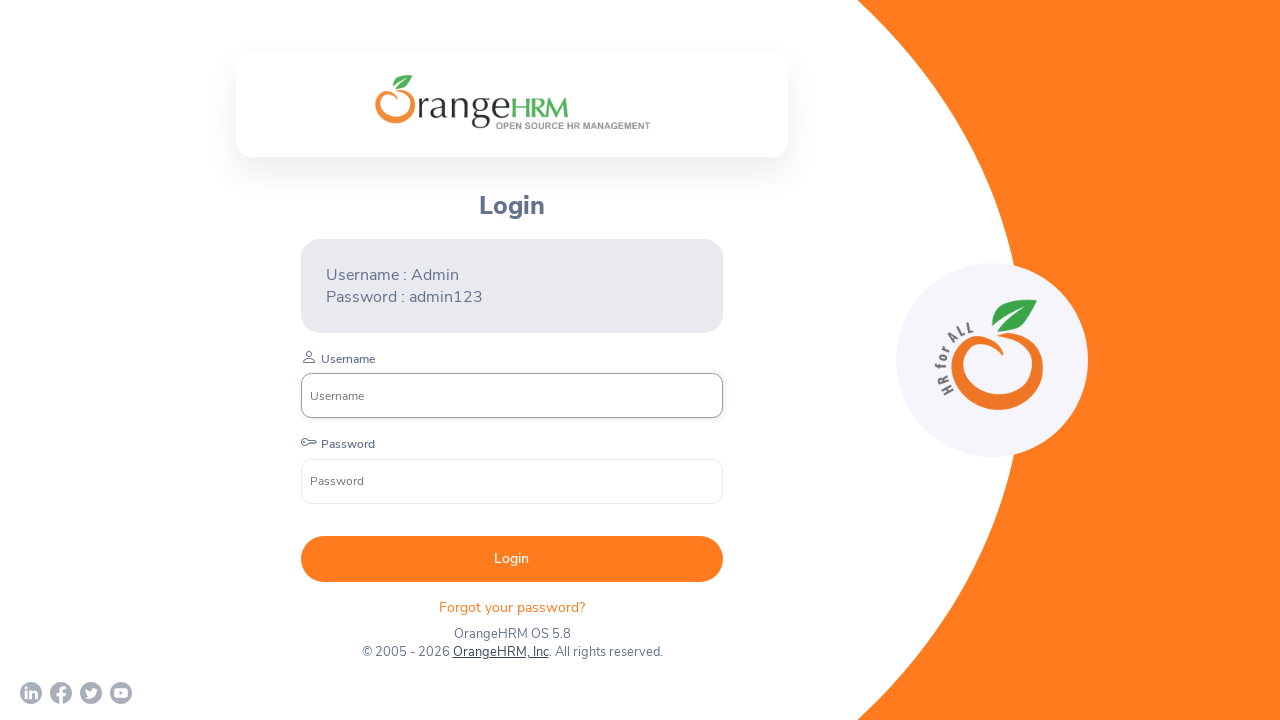

Waited for page to load with networkidle state
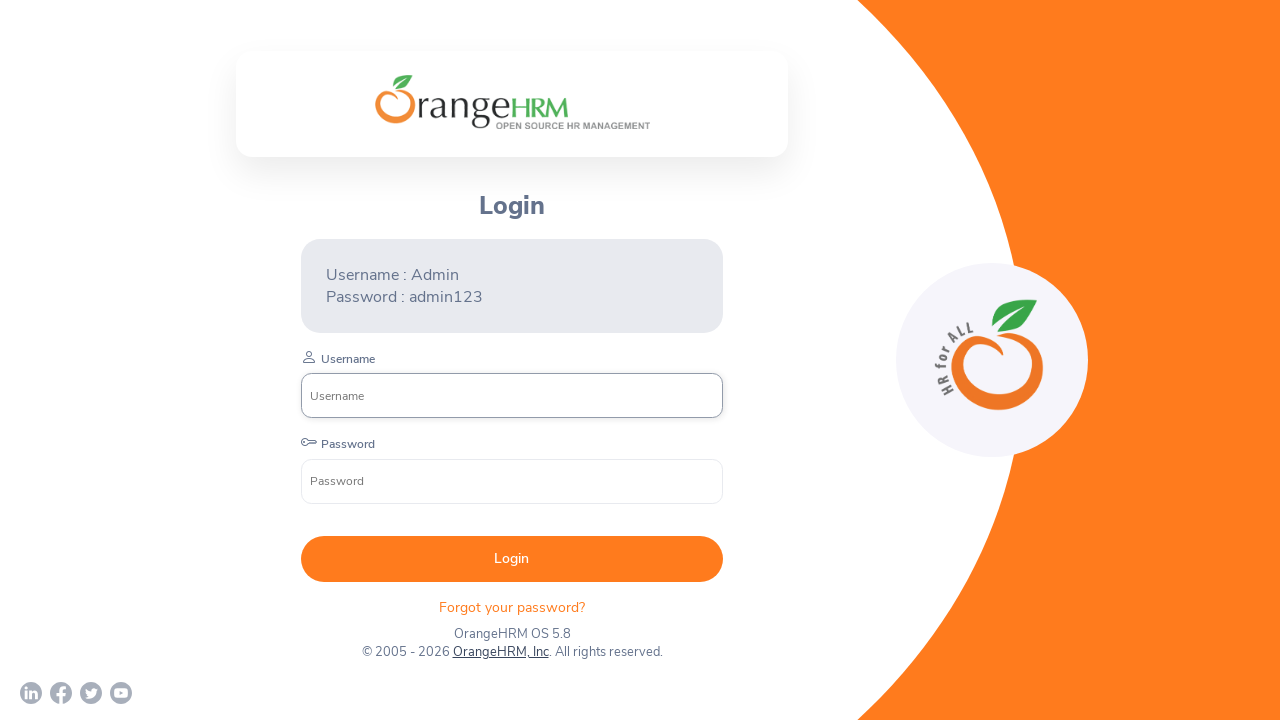

Verified page title is 'OrangeHRM'
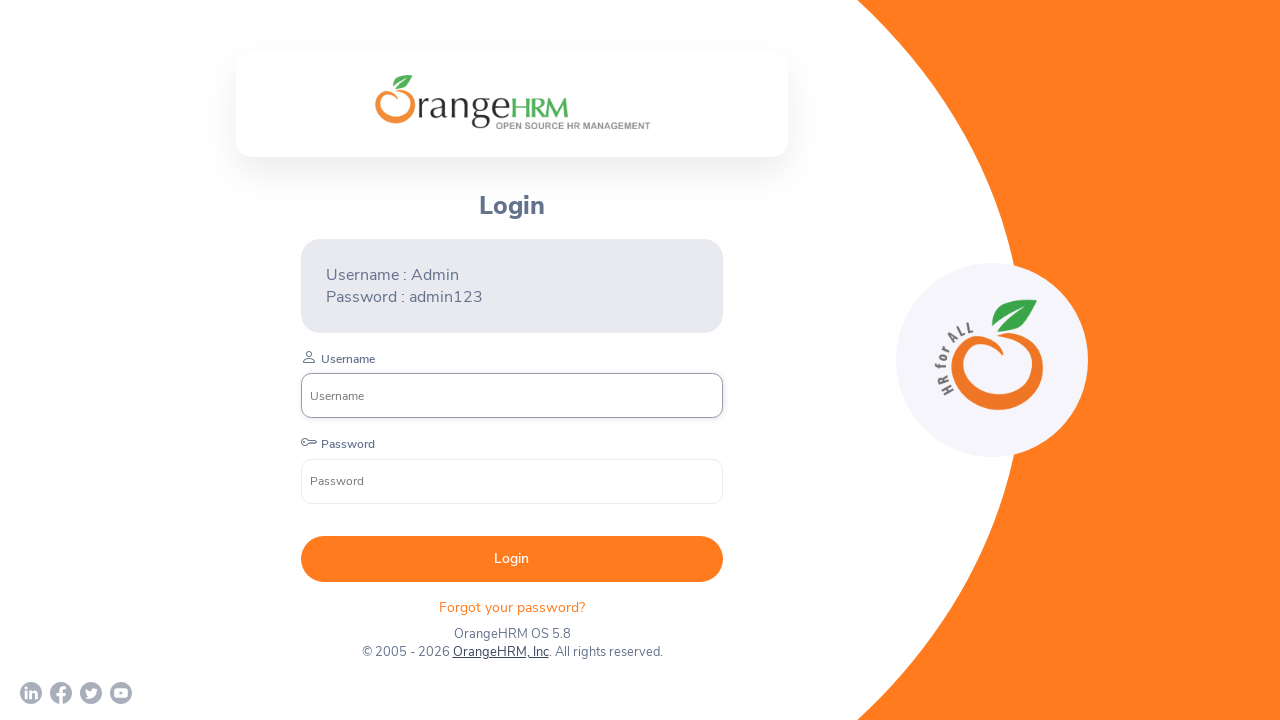

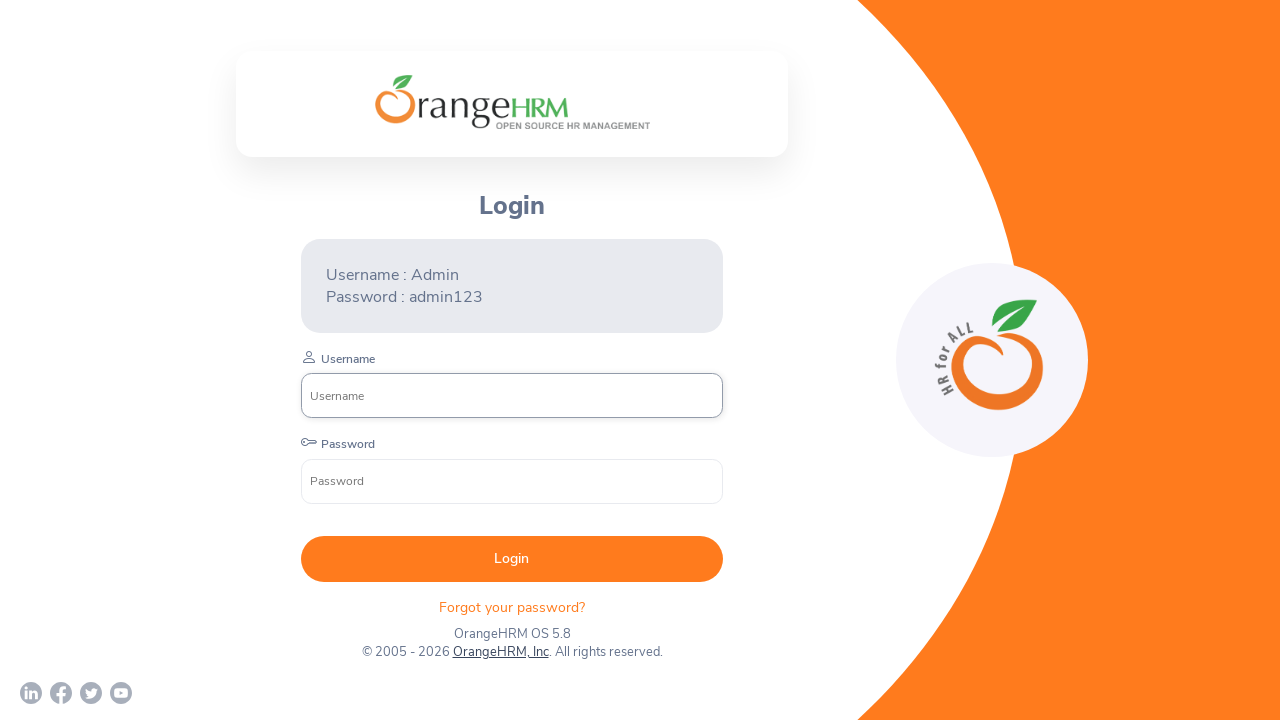